Waits for a price to drop to $100, clicks a button, solves a mathematical captcha, and submits the answer

Starting URL: http://suninjuly.github.io/explicit_wait2.html

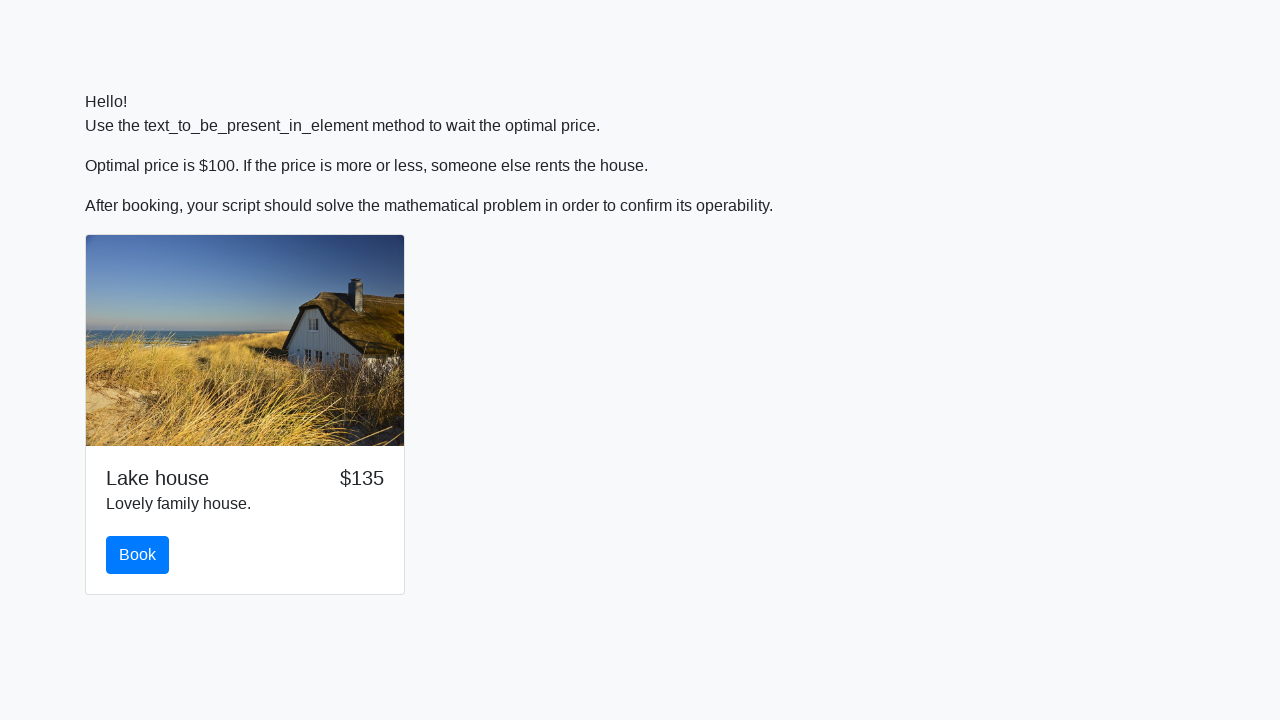

Waited for price to drop to $100
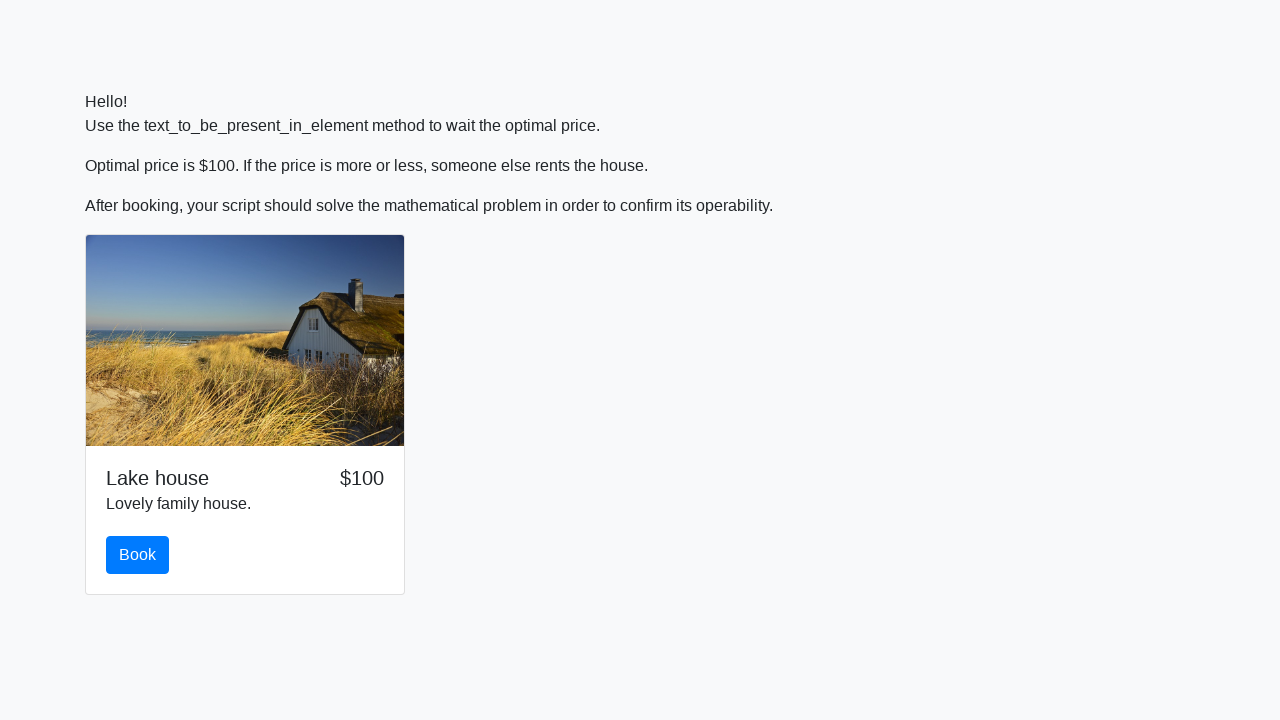

Clicked the book button at (138, 555) on button.btn
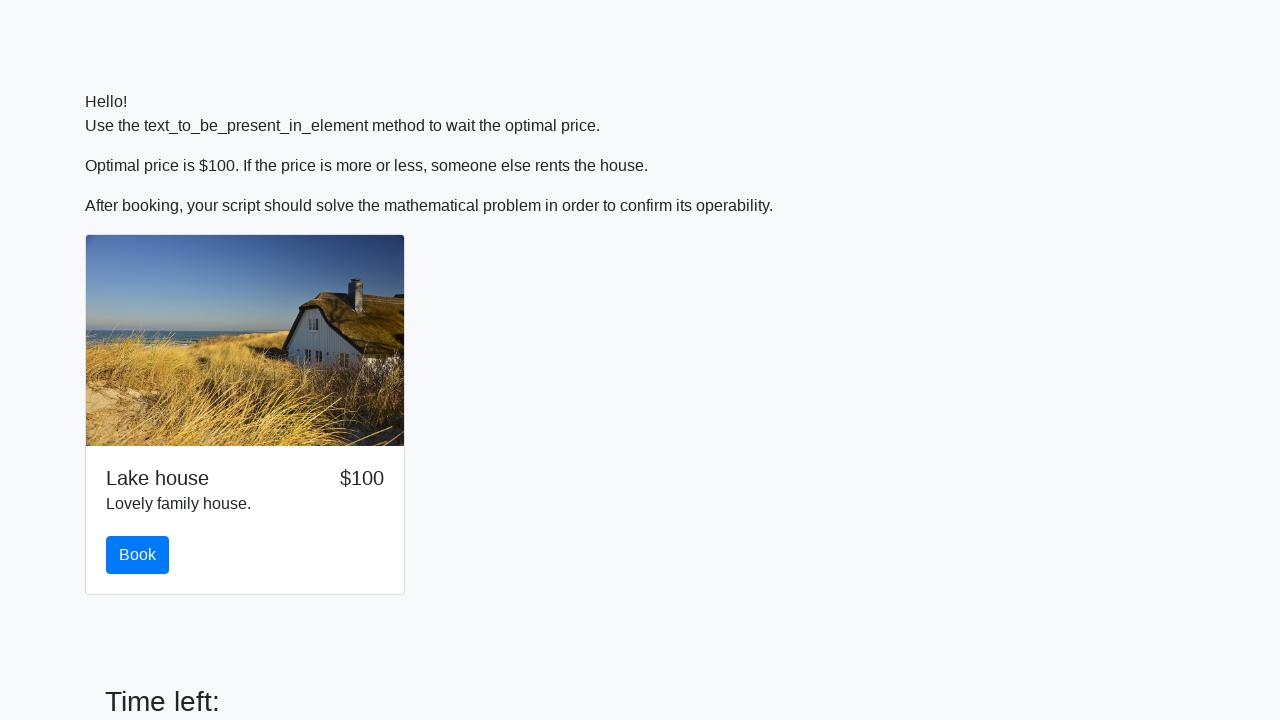

Retrieved x value from captcha element
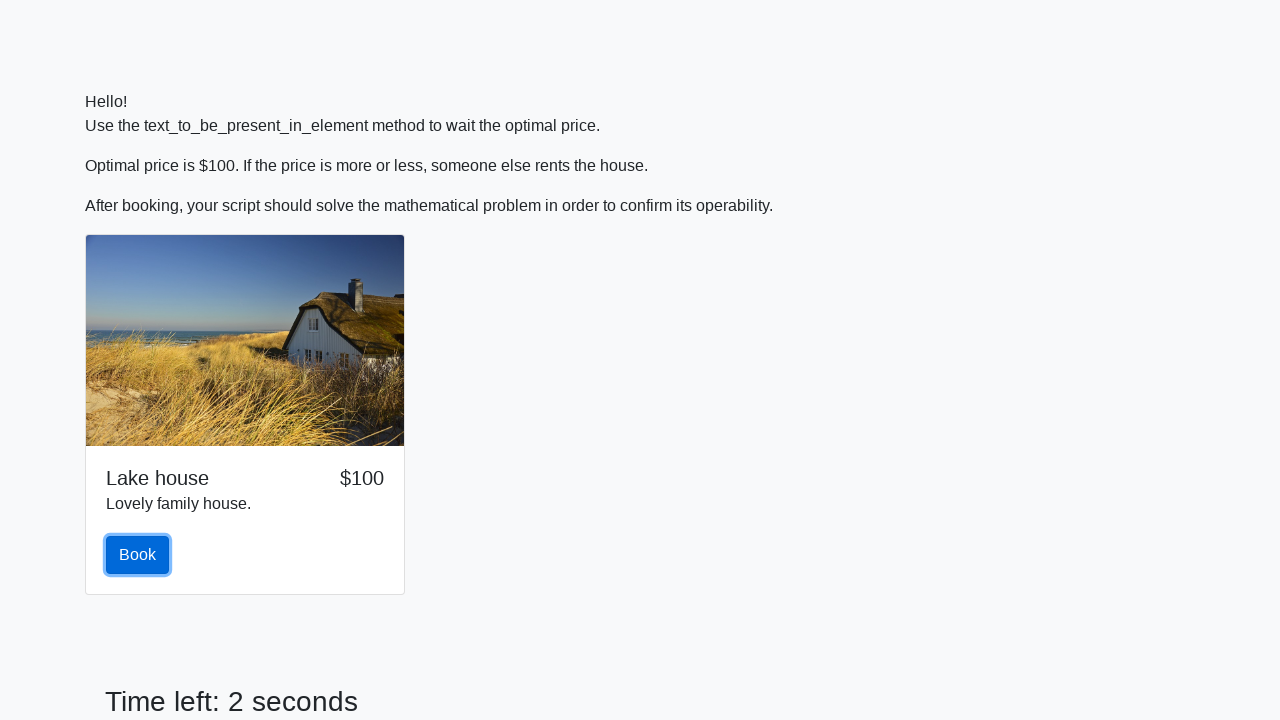

Calculated mathematical function result: 2.3123029035189084
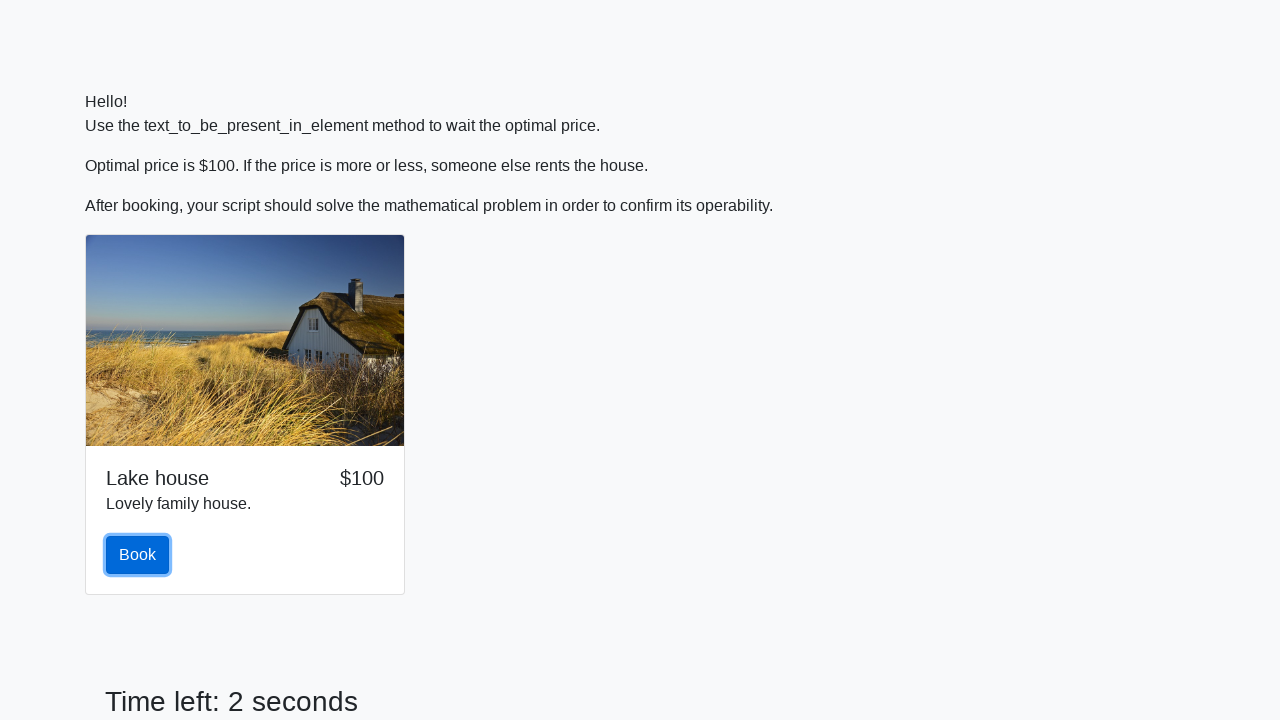

Filled answer field with calculated result on #answer
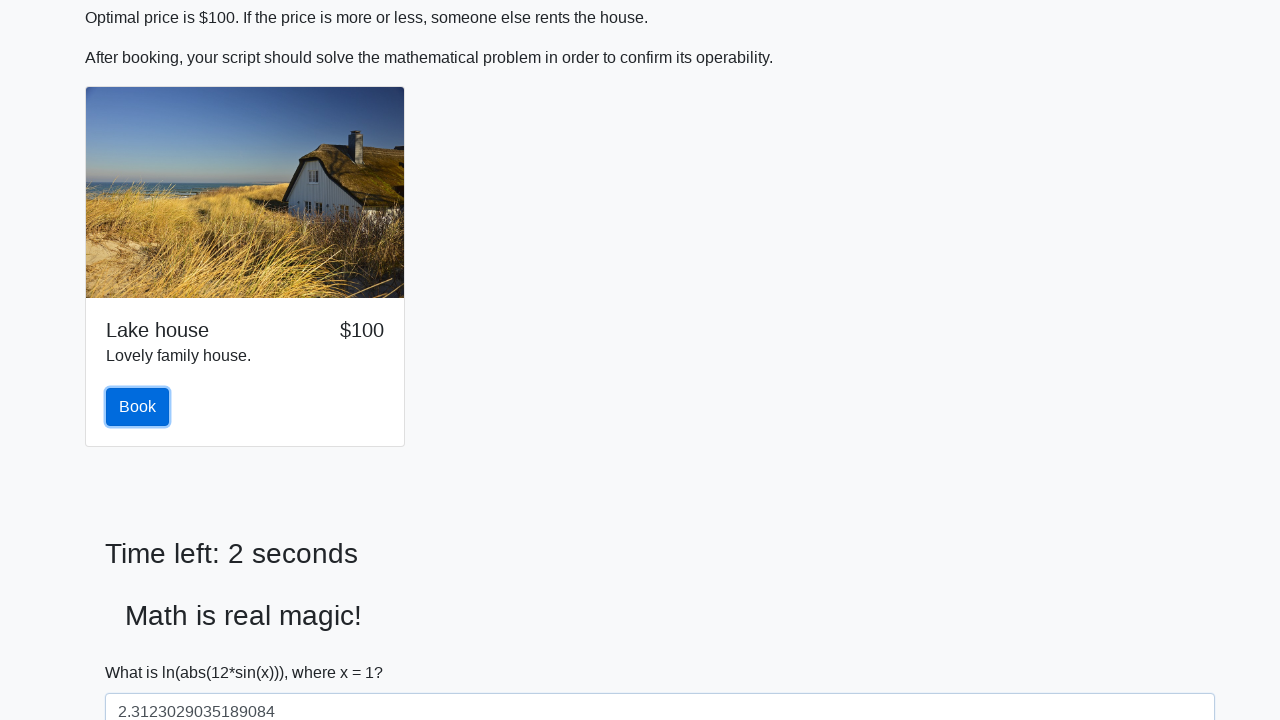

Clicked solve button to submit answer at (143, 651) on #solve
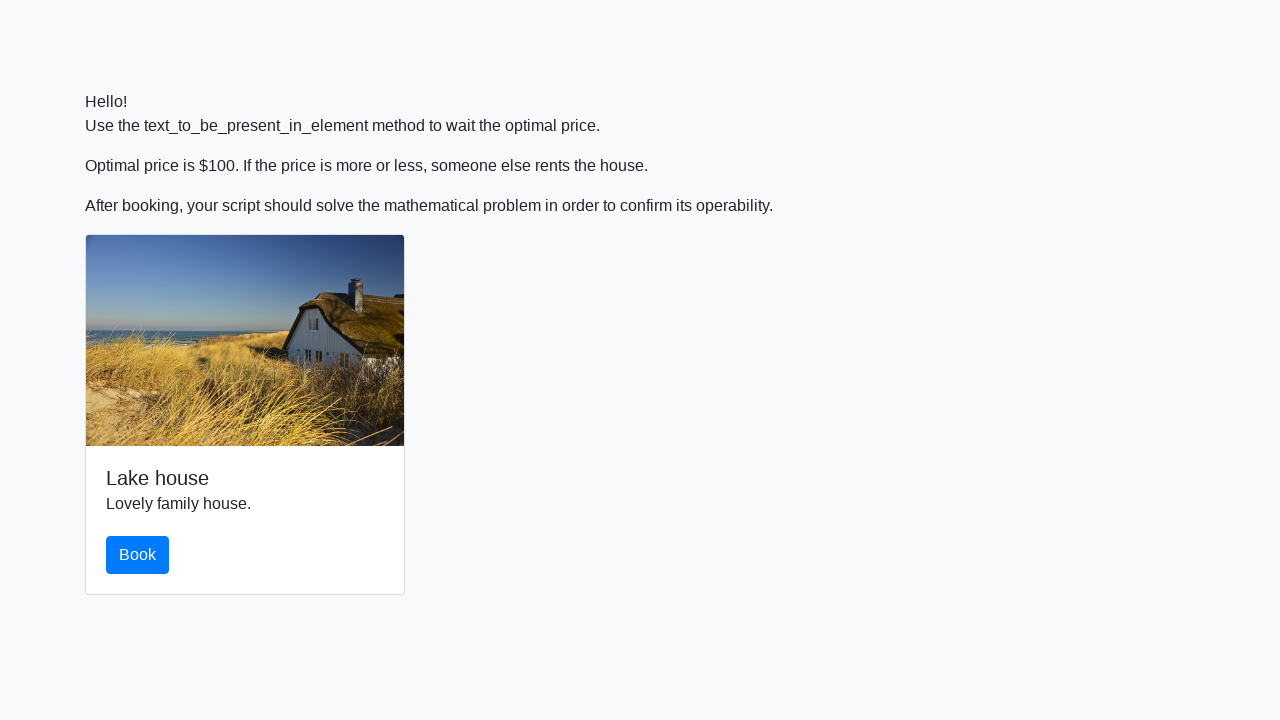

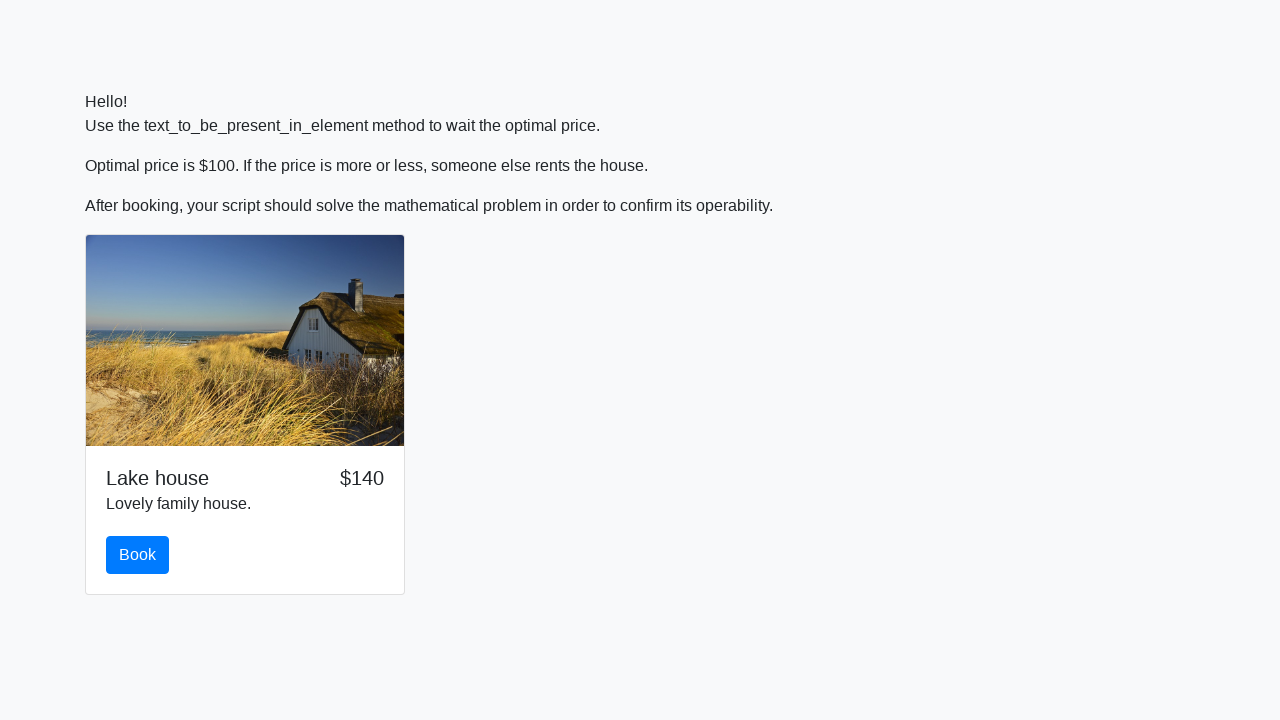